Opens a browser, navigates to a practice form page, maximizes the window, retrieves the page title, and verifies the window exists.

Starting URL: http://www.seleniumframework.com/practiceform/

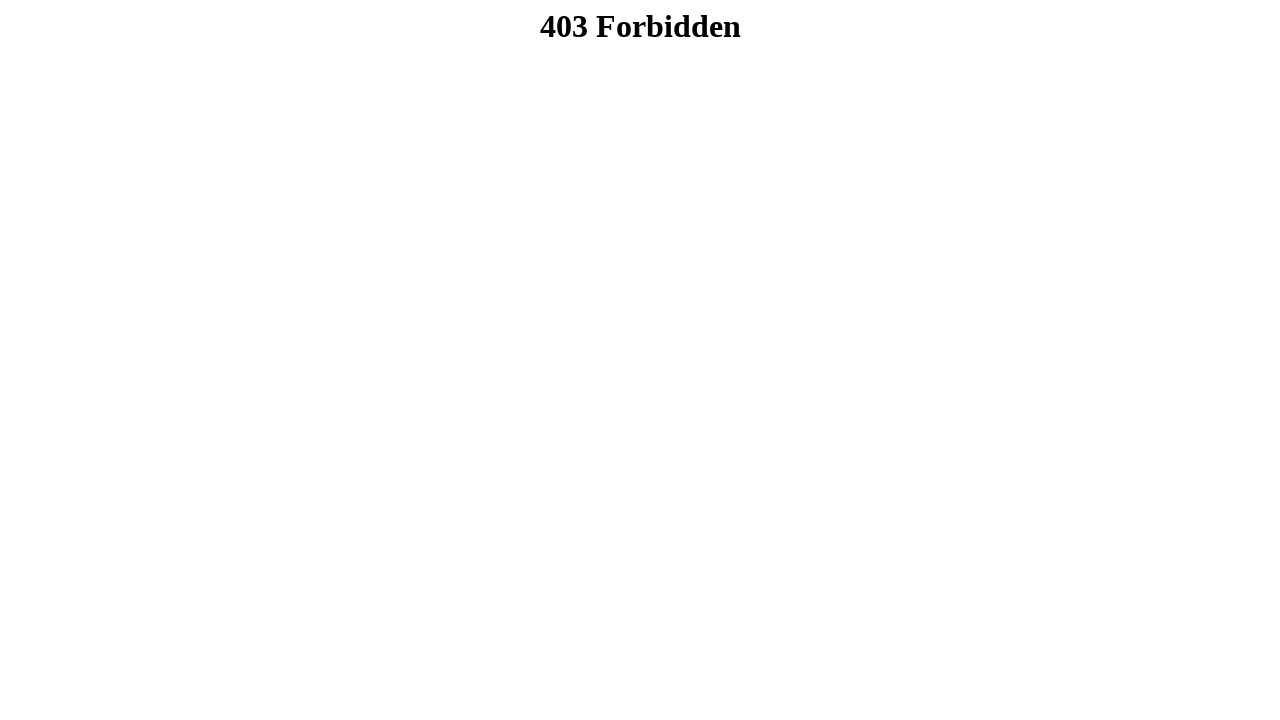

Navigated to practice form page
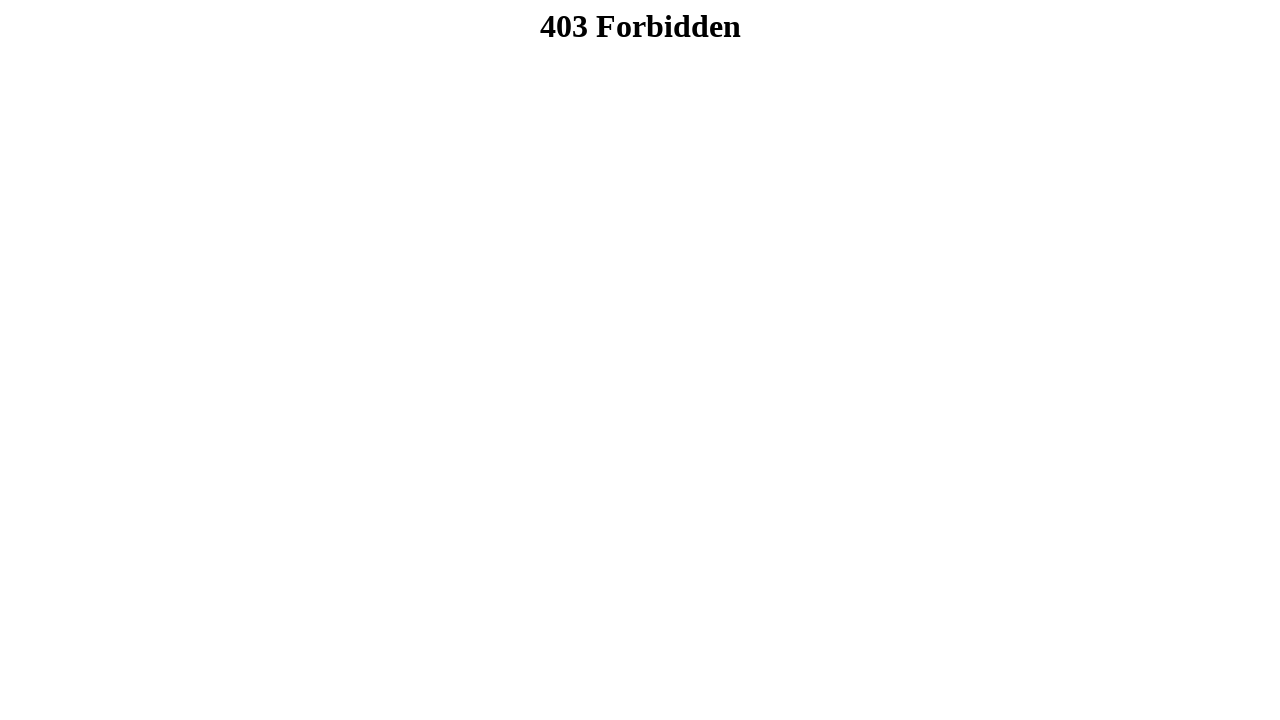

Maximized browser window to 1920x1080
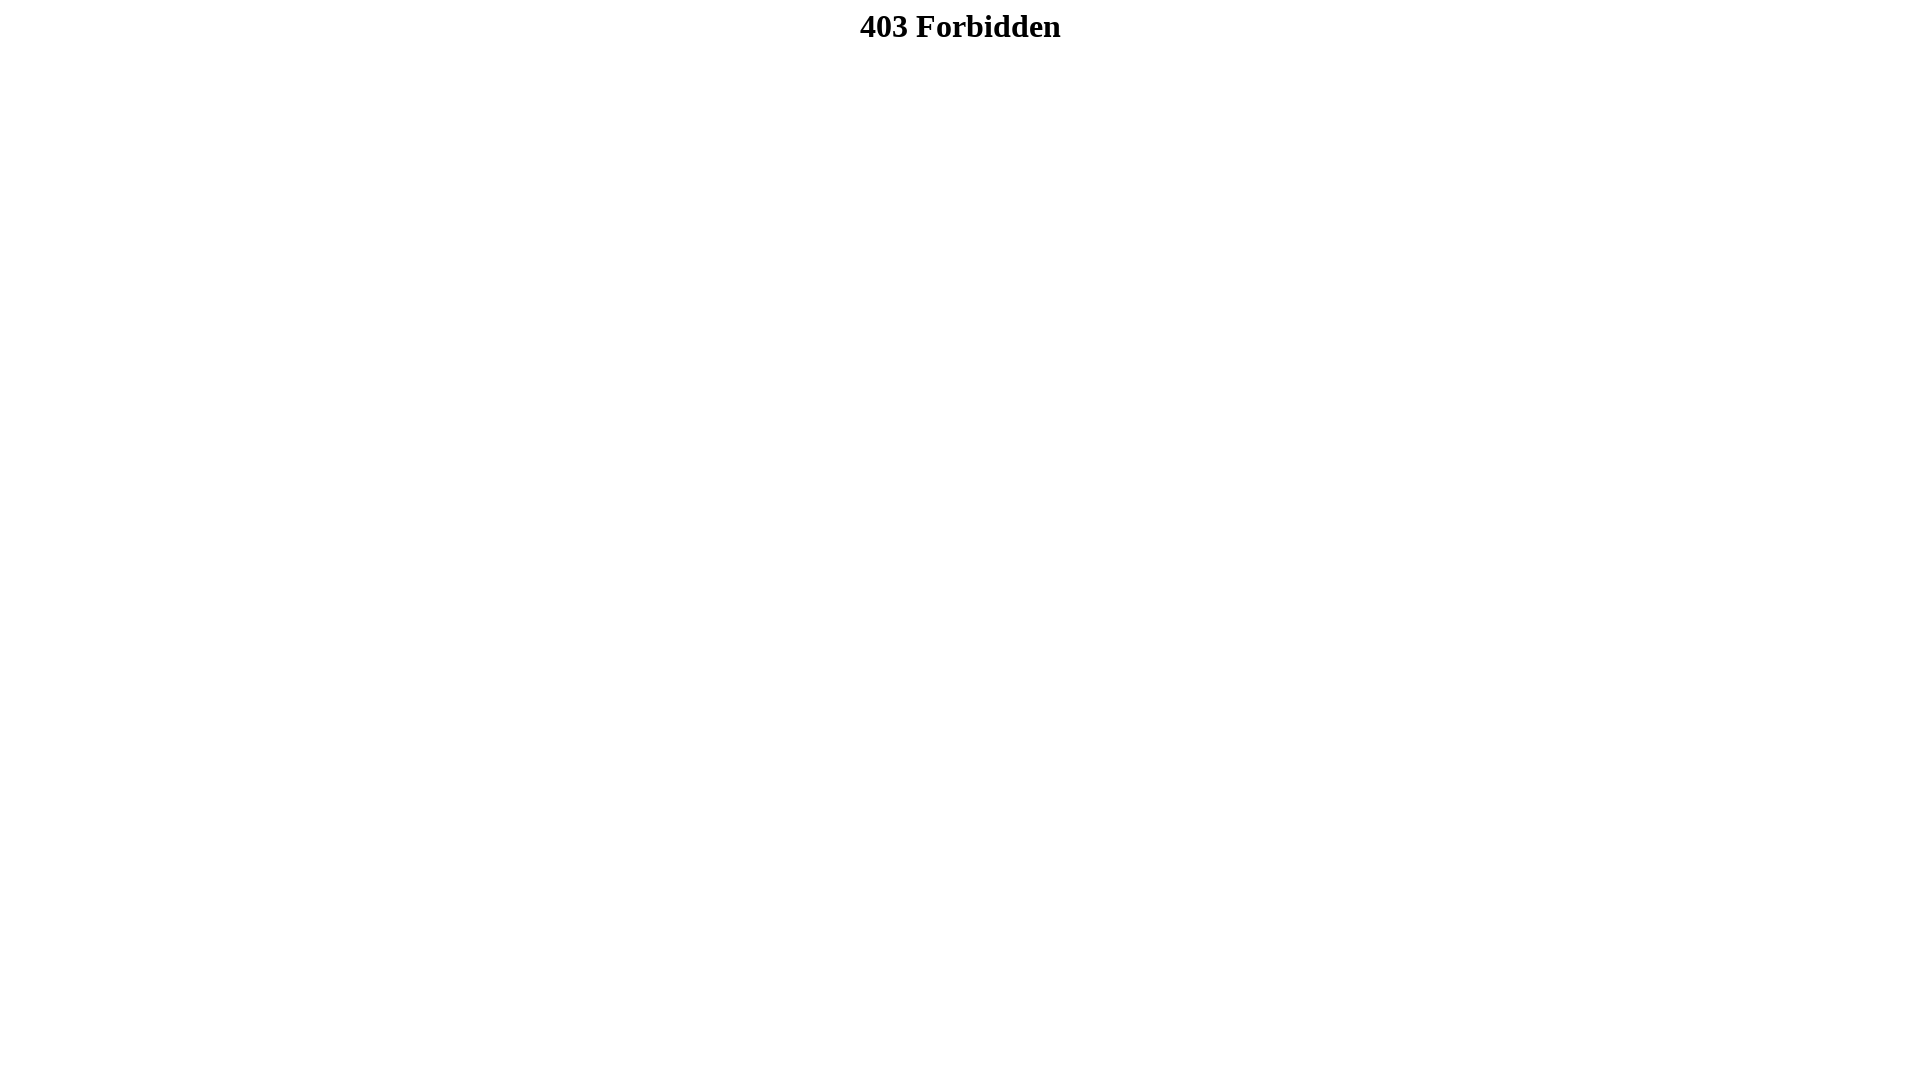

Page DOM content loaded
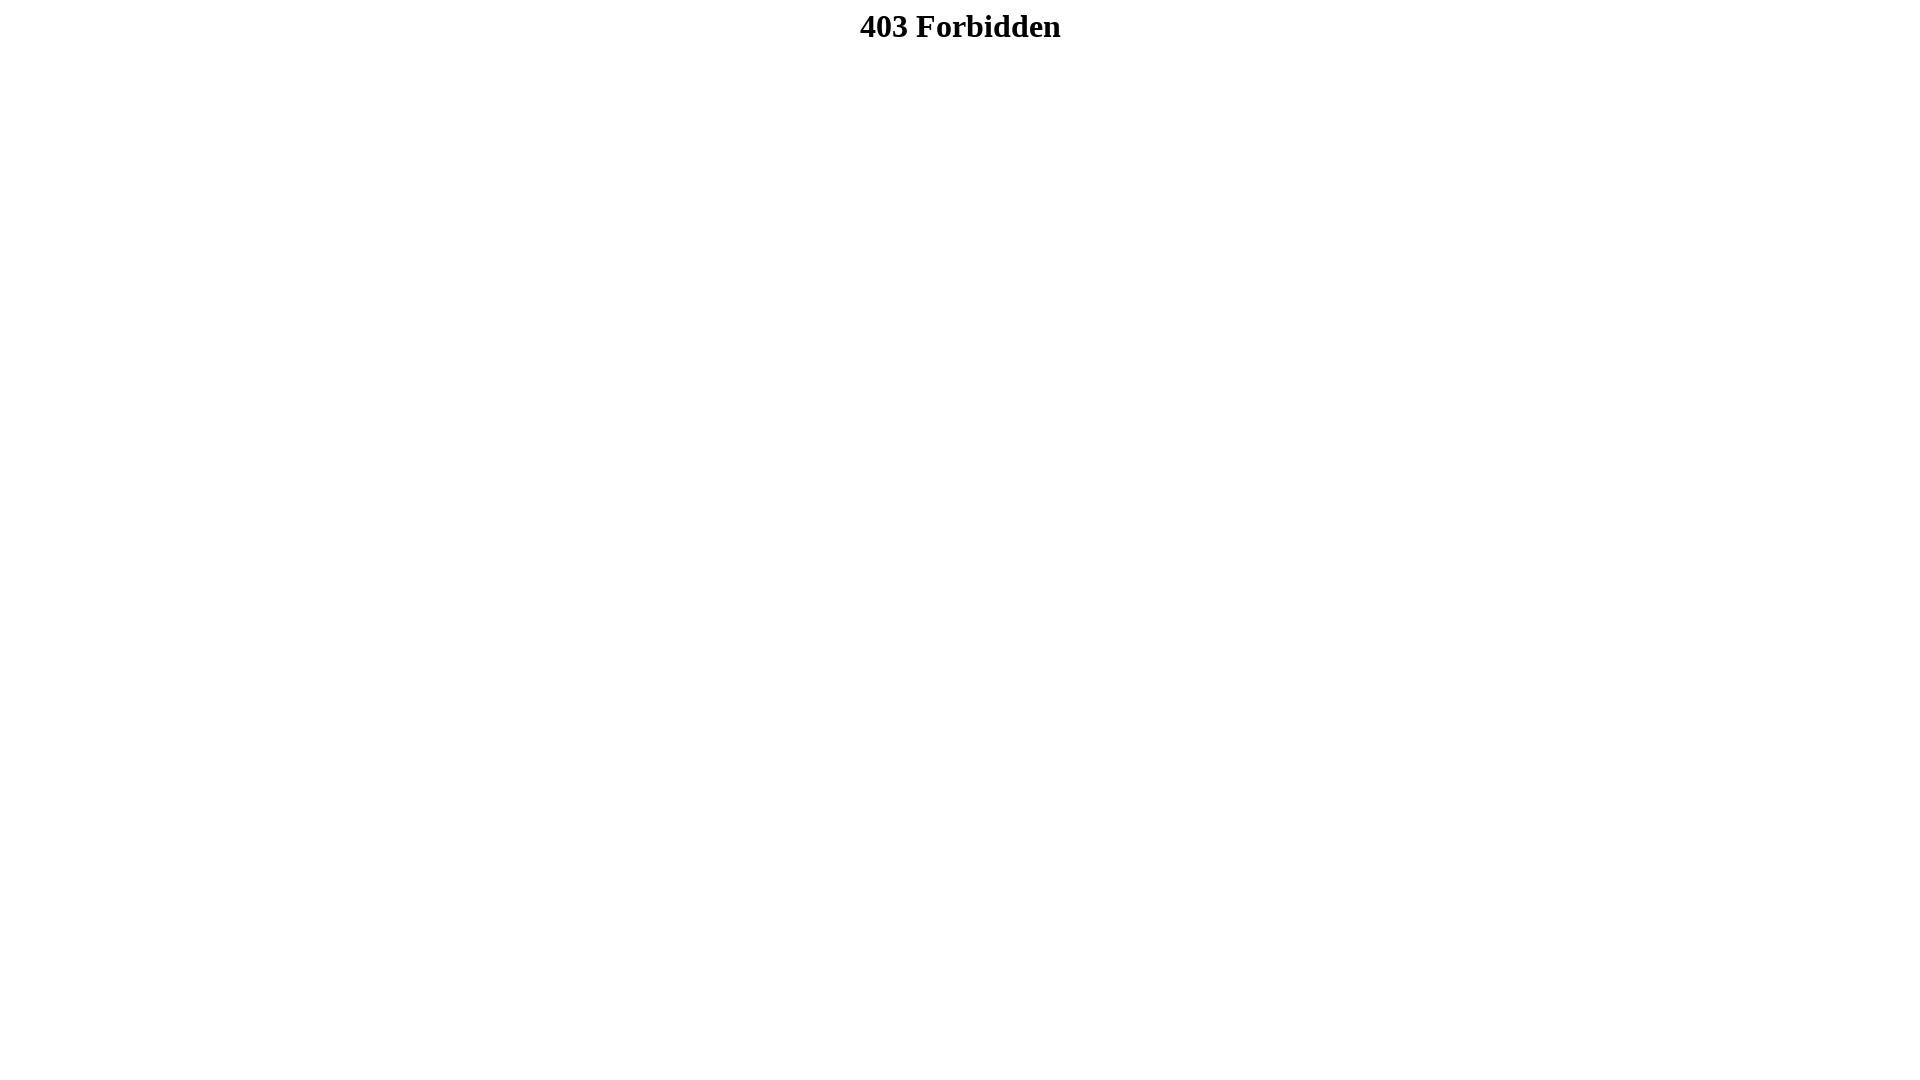

Retrieved page title: 403 Forbidden
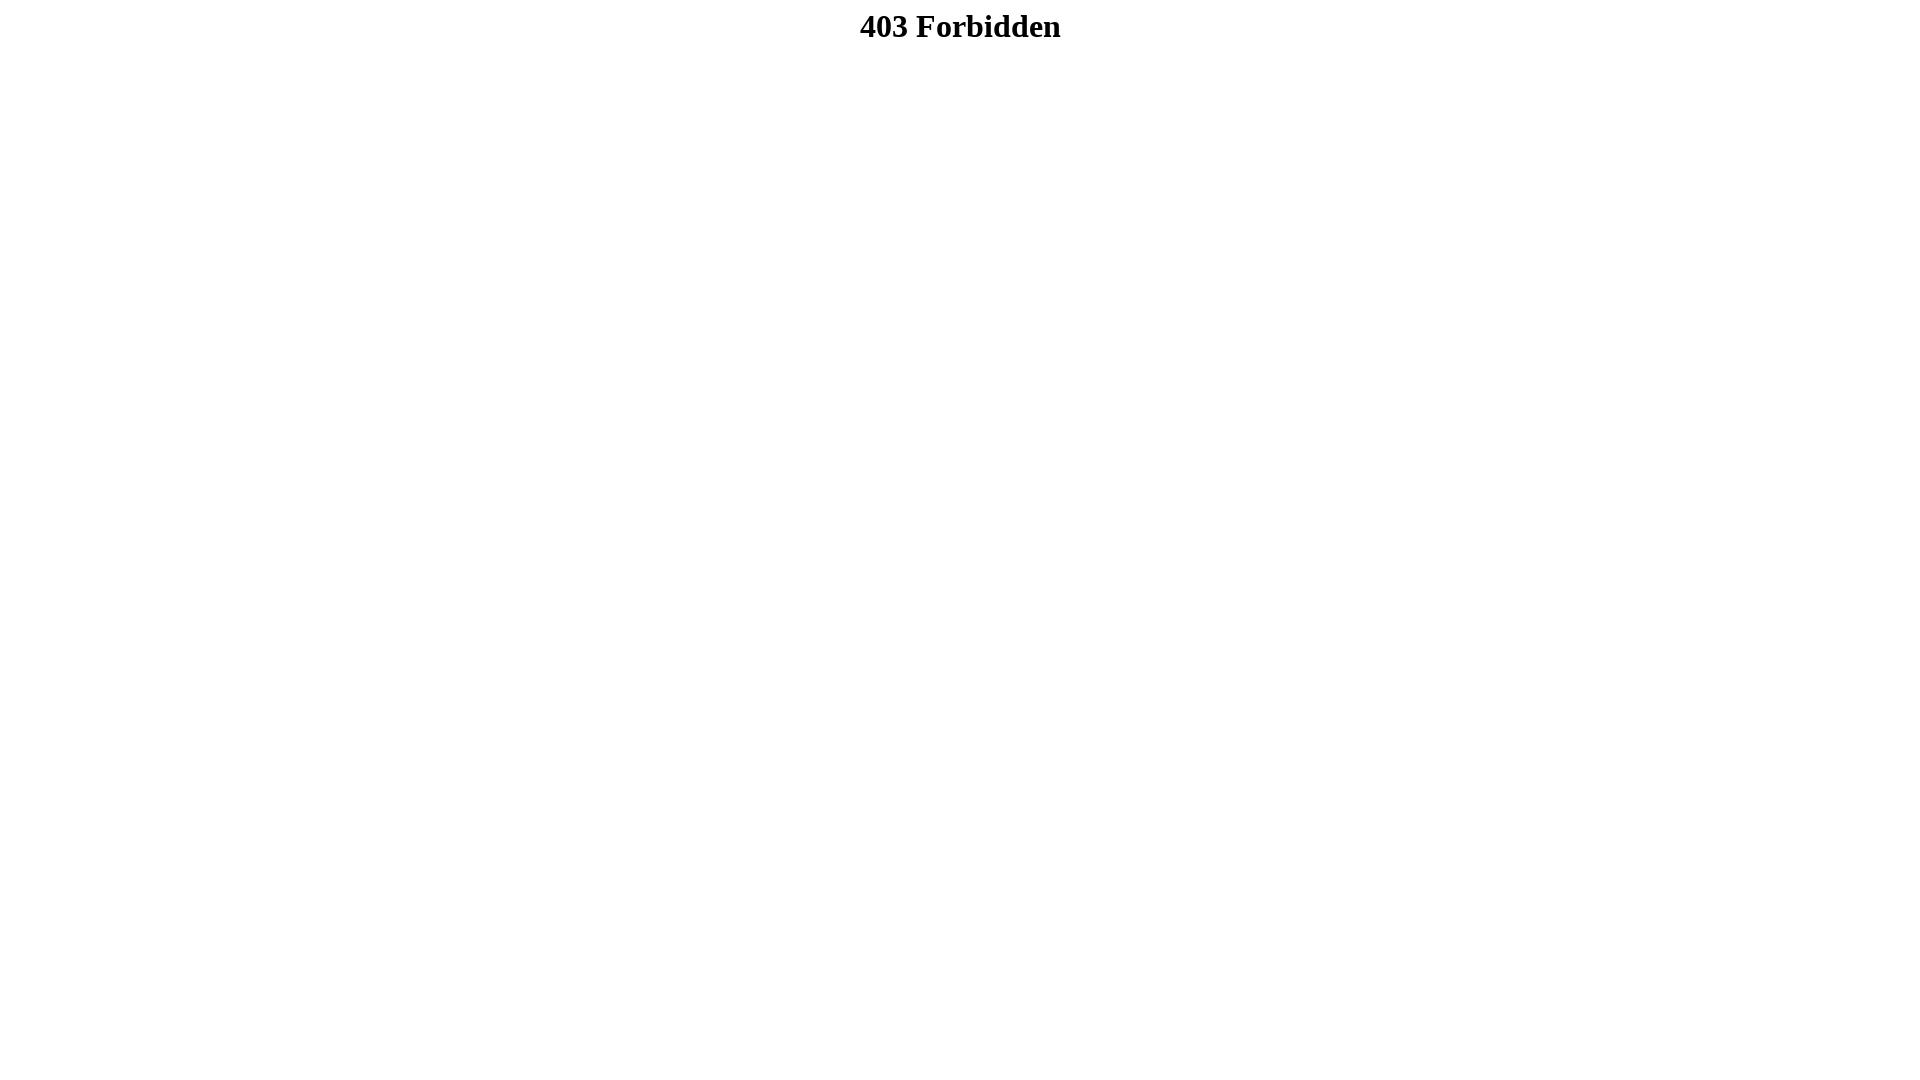

Verified page title is not None
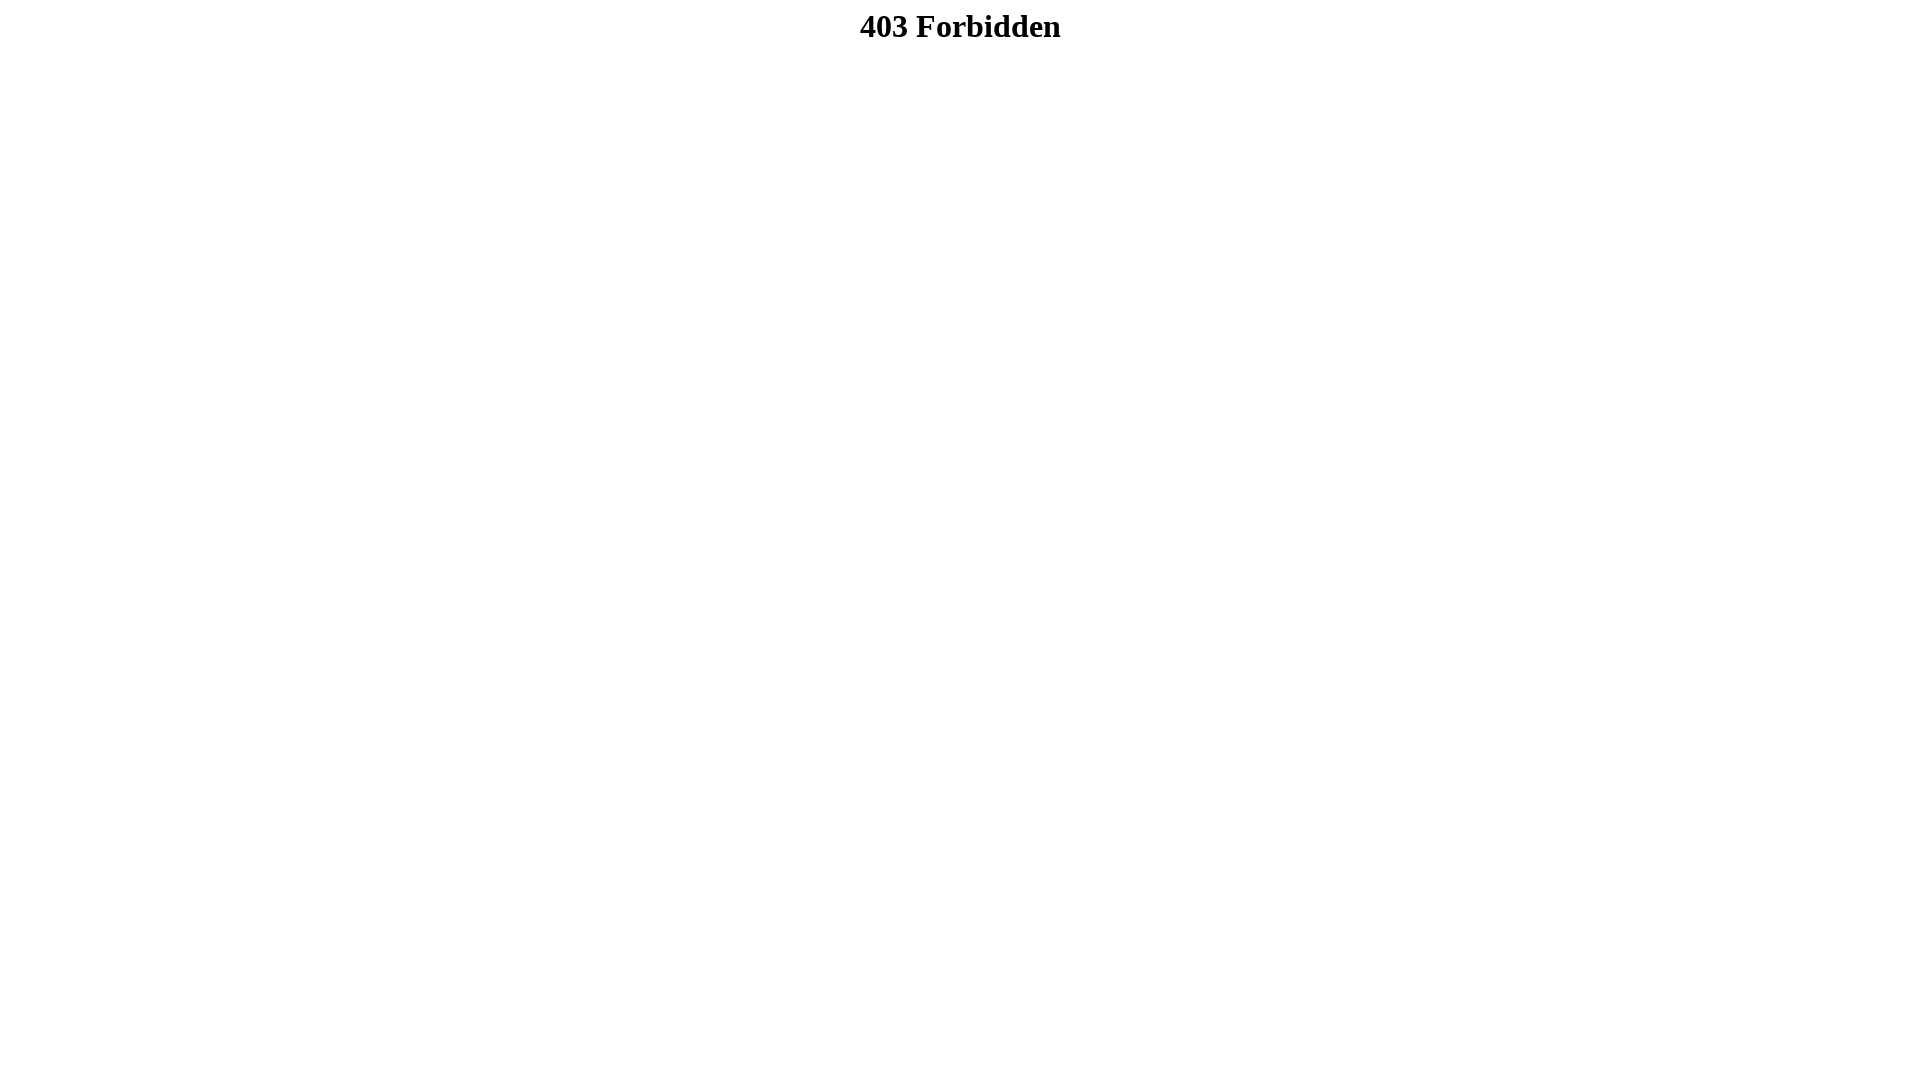

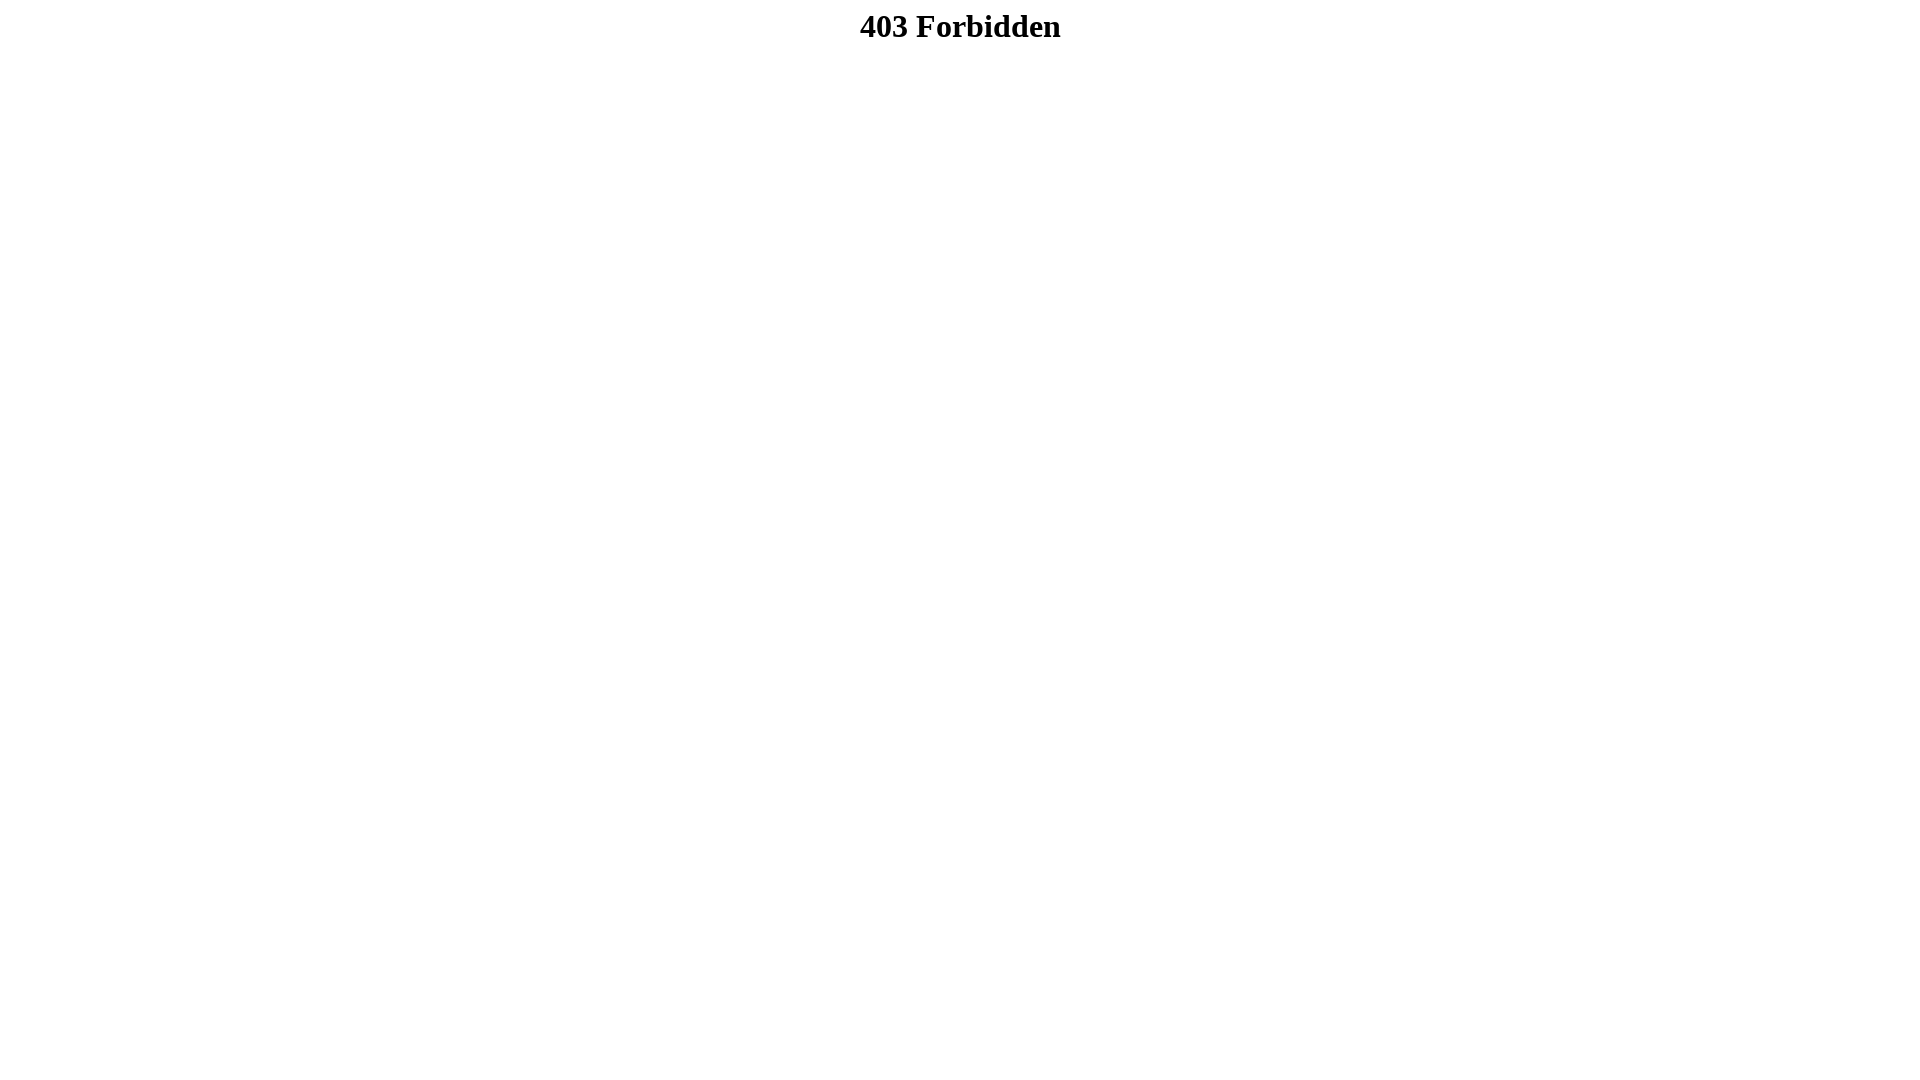